Tests typing text into an email field on a forgot password page by entering an email address with a typing delay

Starting URL: https://the-internet.herokuapp.com/forgot_password

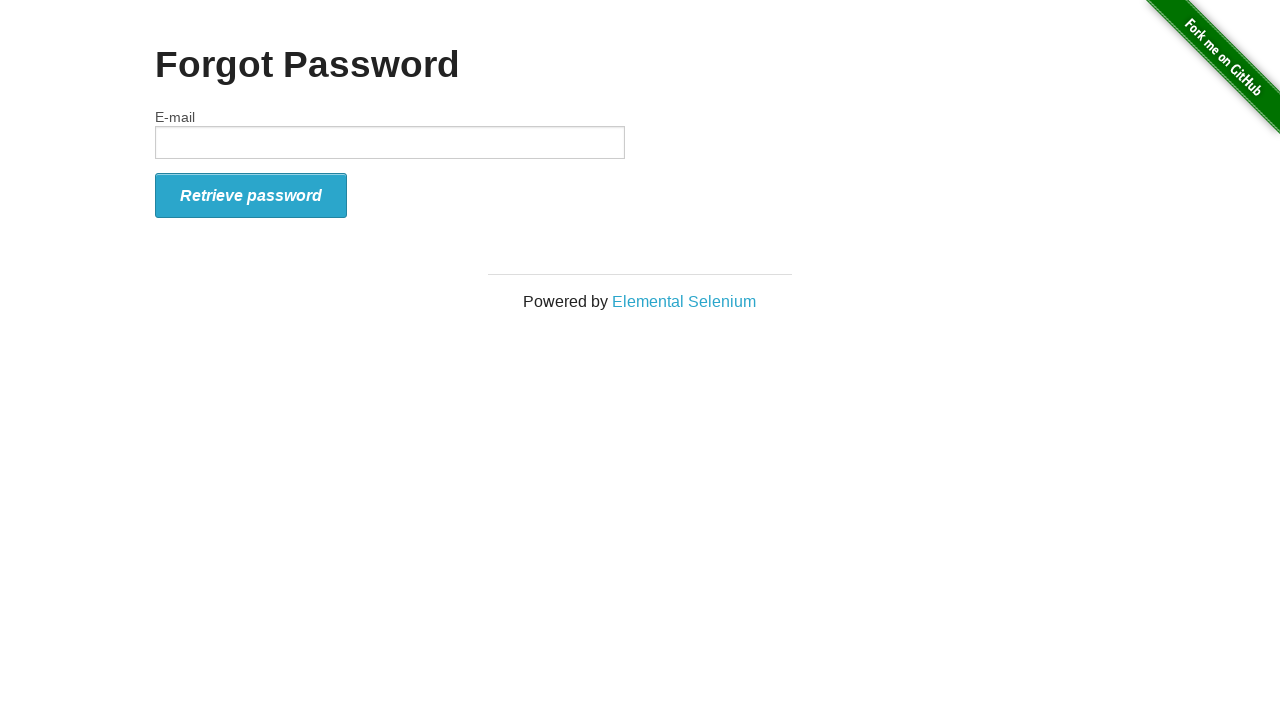

Typed email address 'sarah.jones@testmail.com' into the email field on #email
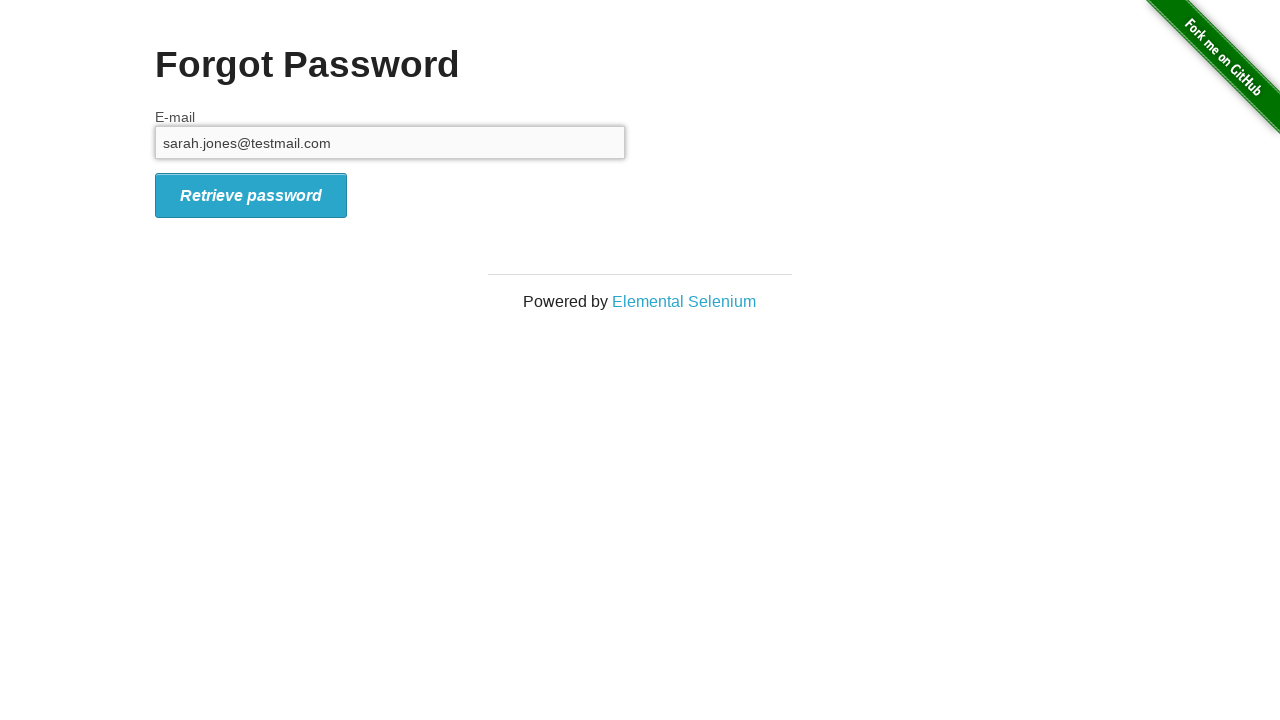

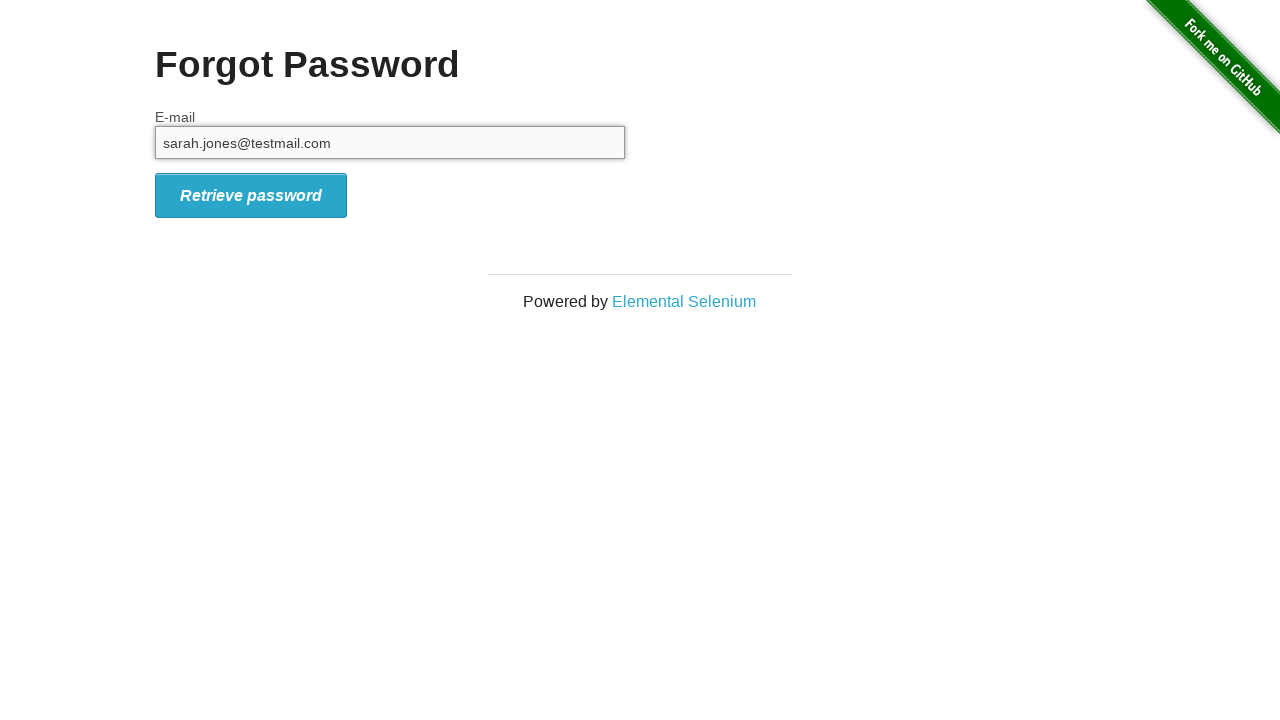